Tests interacting with elements inside an iframe by clicking a link within the iframe

Starting URL: https://rahulshettyacademy.com/AutomationPractice/

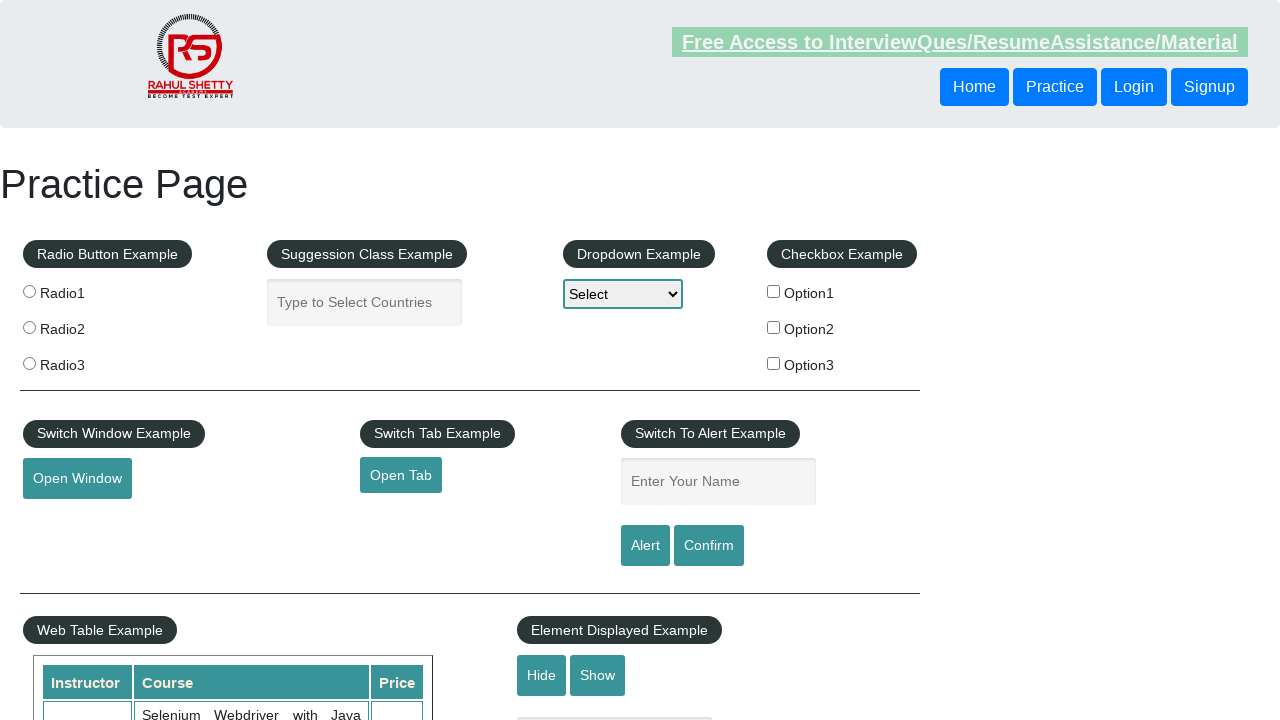

Located iframe with id 'courses-iframe'
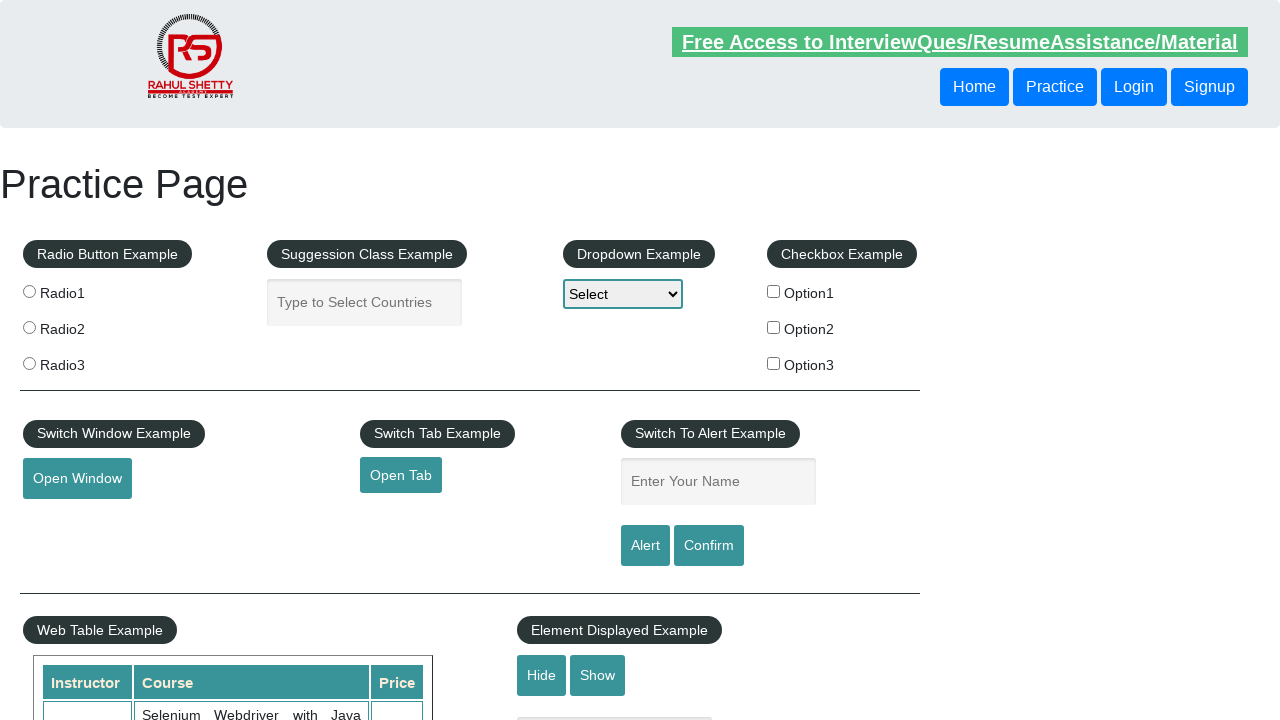

Clicked on lifetime access link within iframe at (307, 360) on #courses-iframe >> internal:control=enter-frame >> li a[href*='lifetime-access']
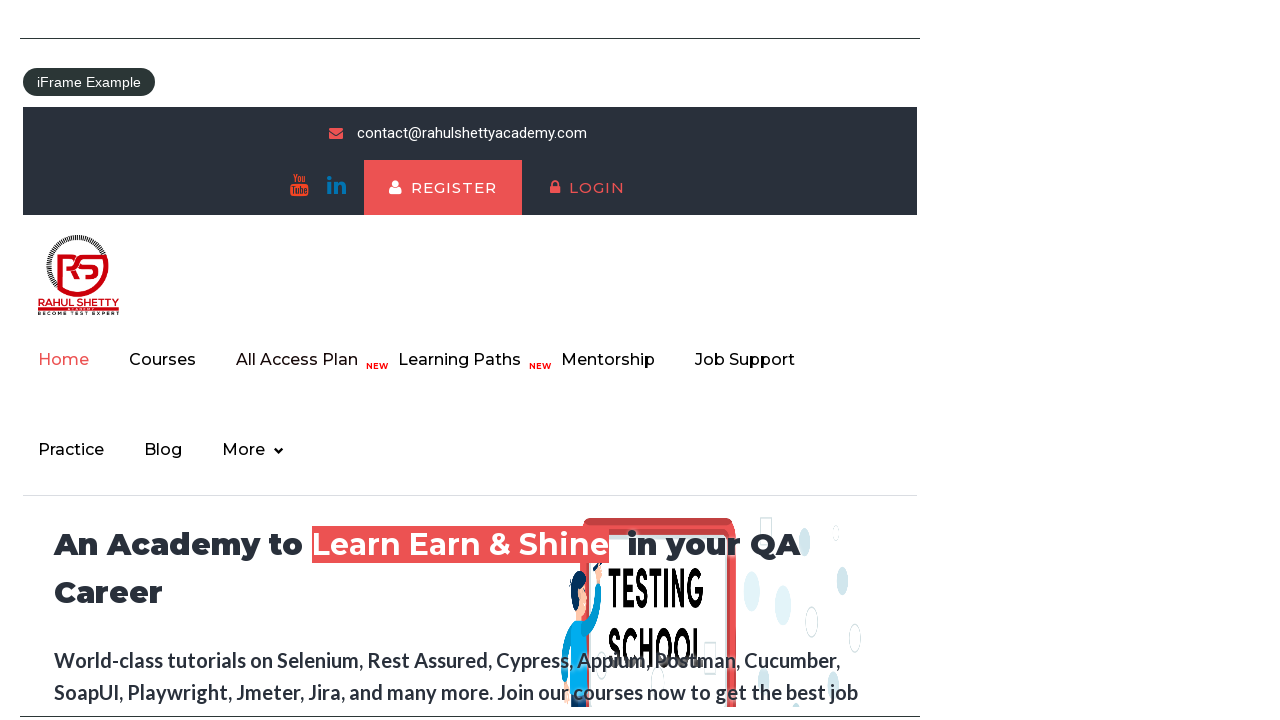

Retrieved text content from h2 element in iframe
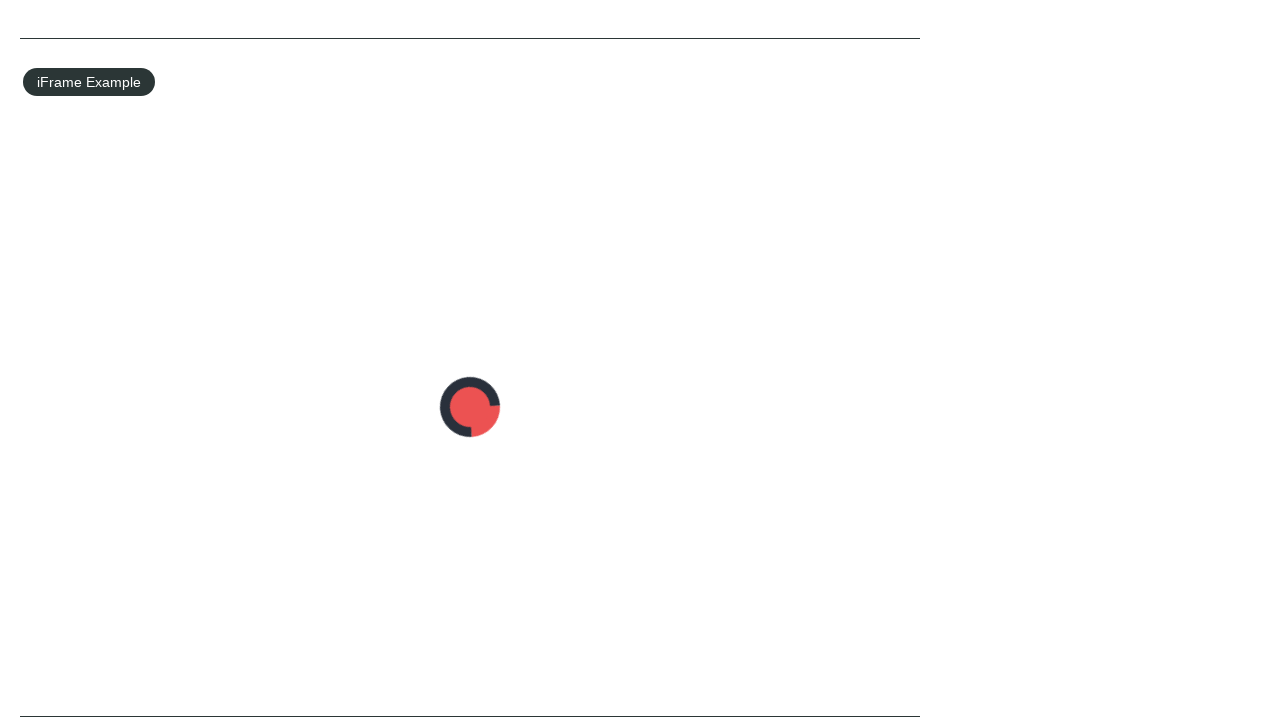

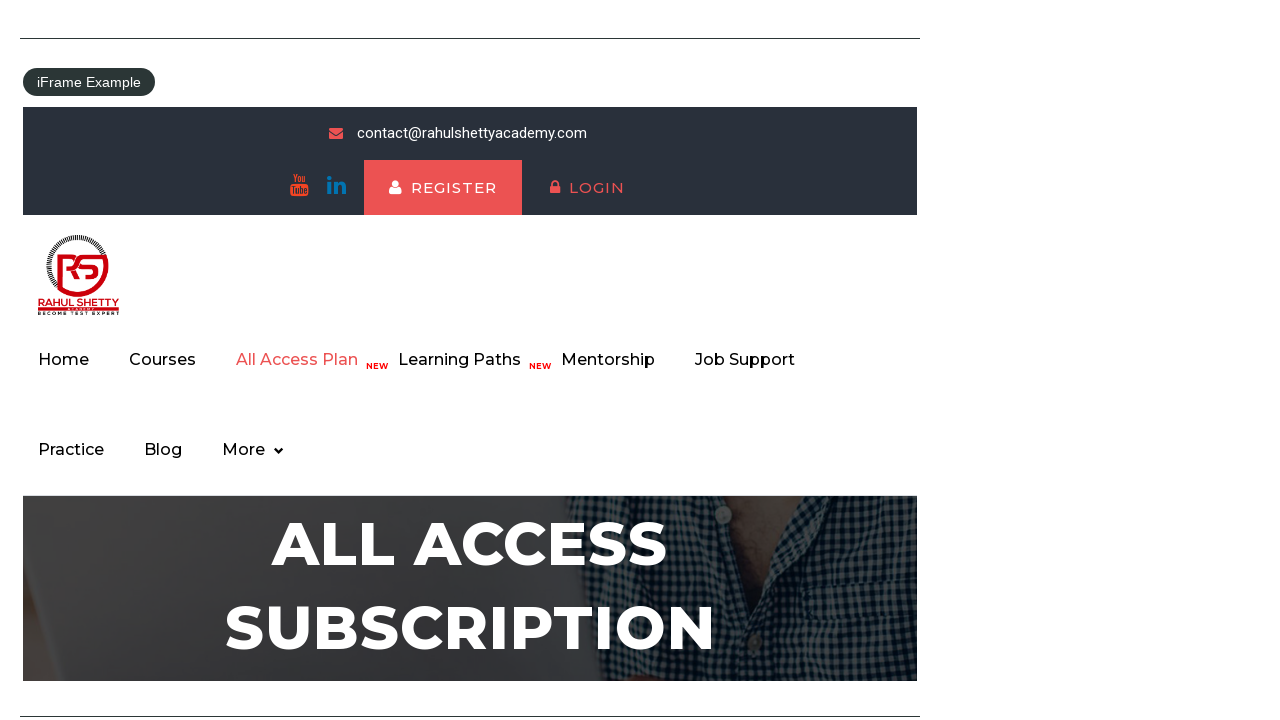